Tests dynamic loading page by clicking the start button and verifying the "Hello World!" text appears after a wait time equal to the loading duration.

Starting URL: https://automationfc.github.io/dynamic-loading/

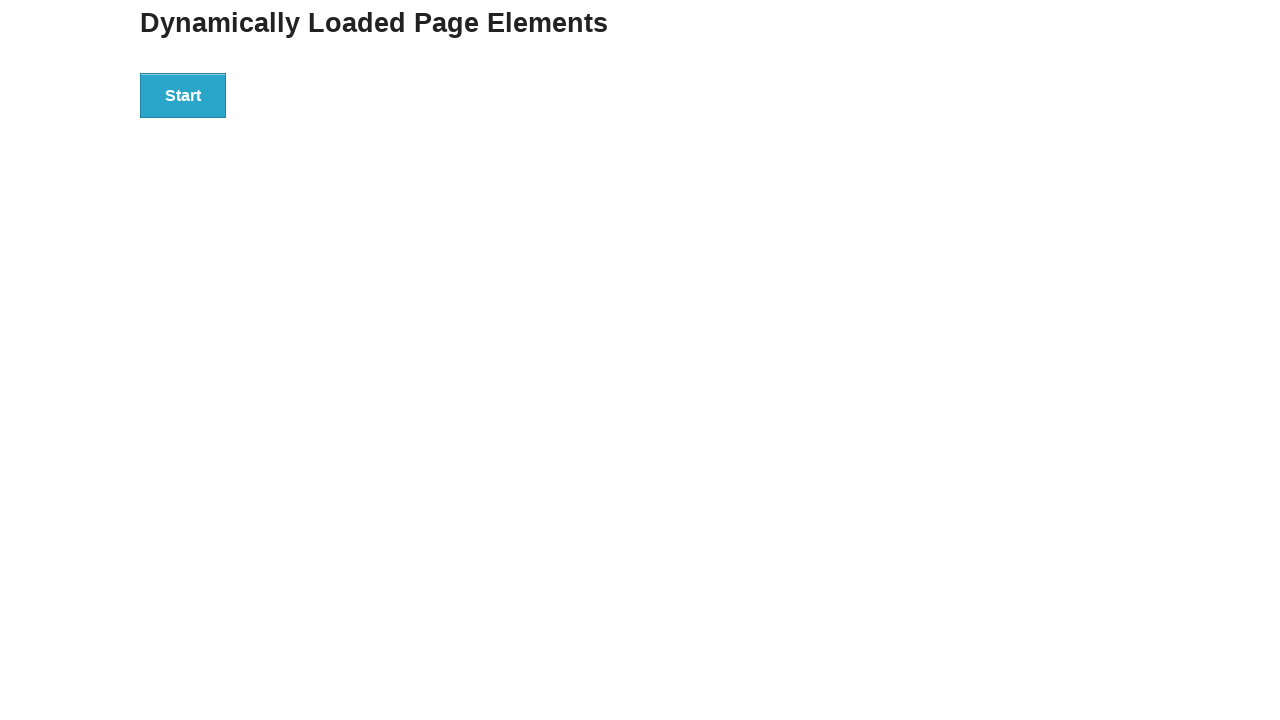

Clicked the start button to trigger dynamic loading at (183, 95) on div#start > button
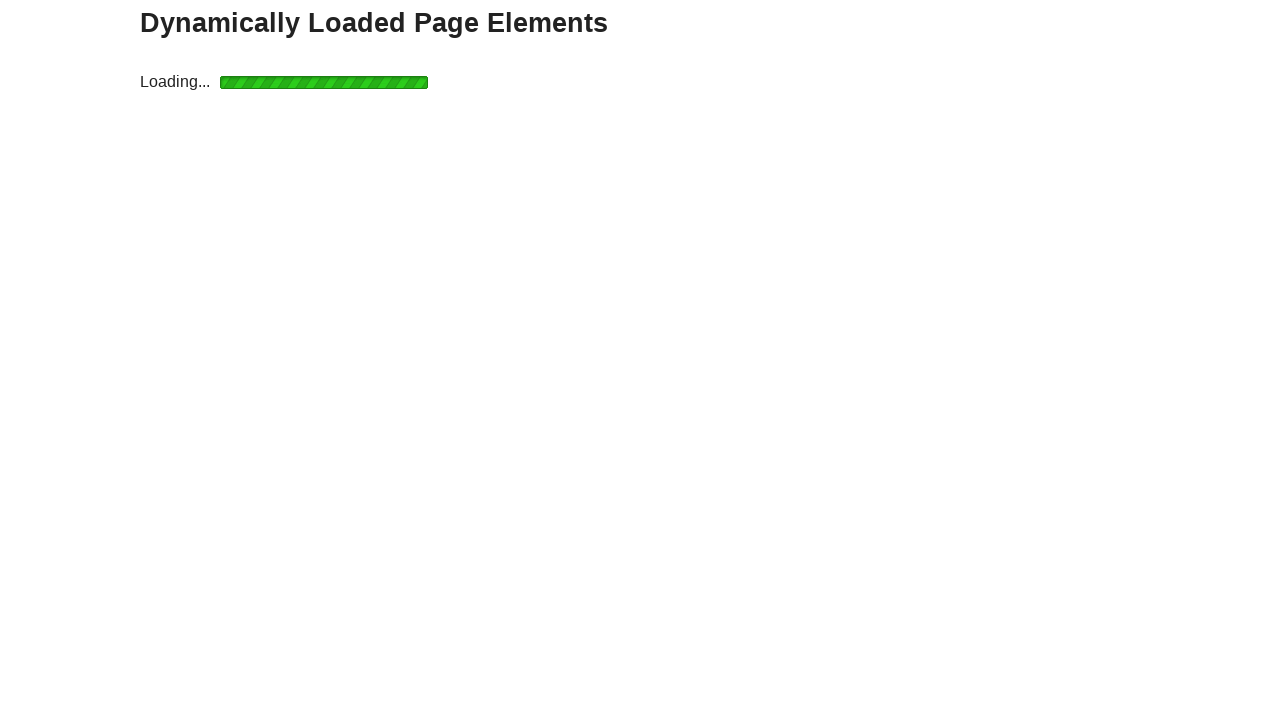

Waited for the finish text to appear
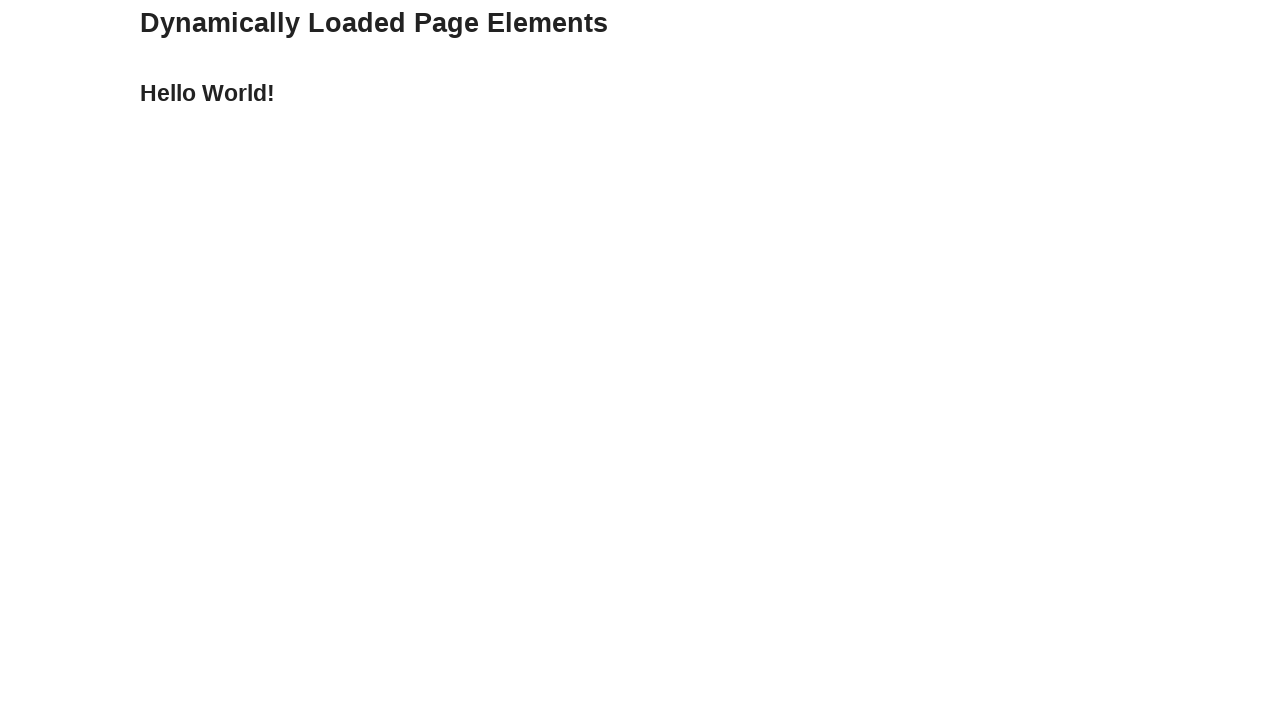

Verified that 'Hello World!' text is displayed
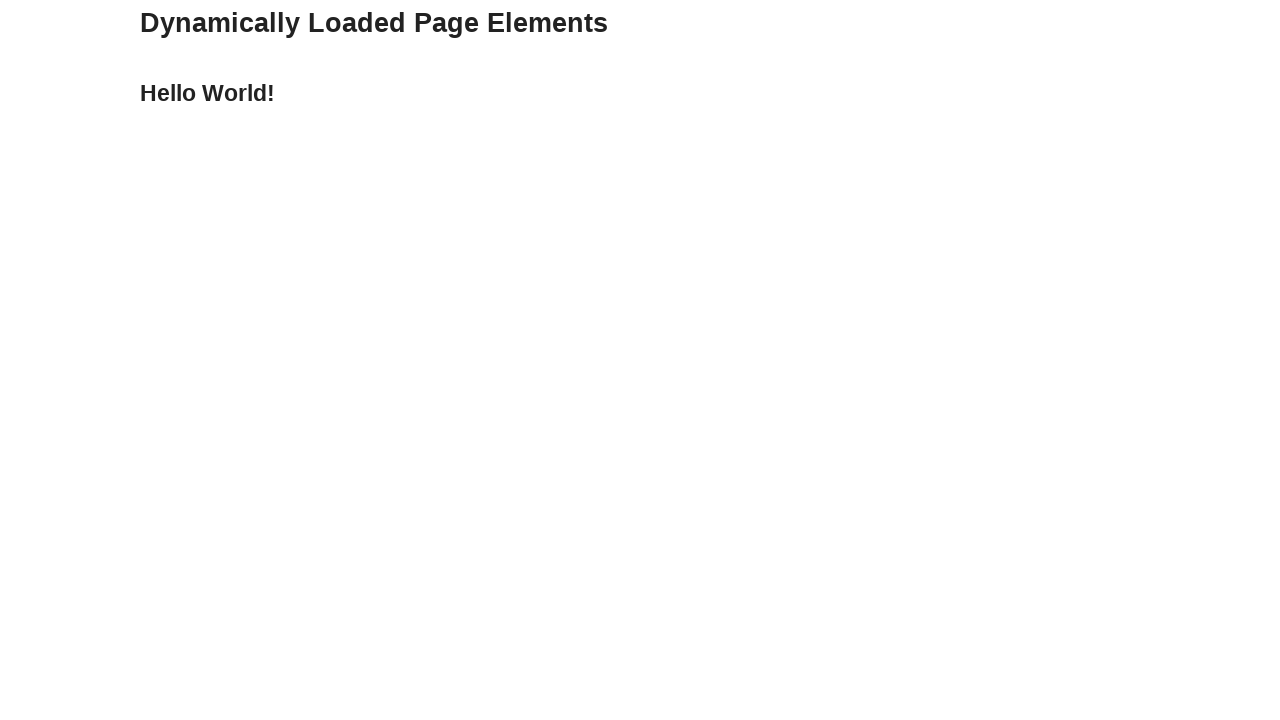

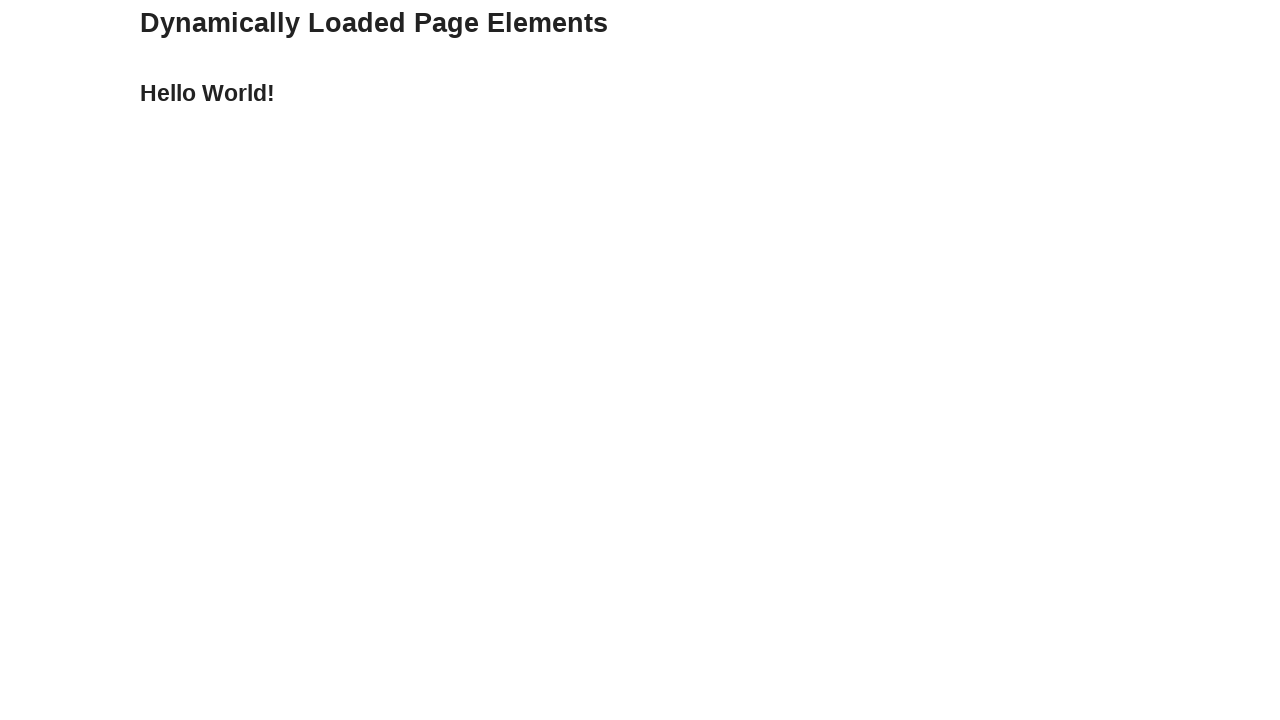